Tests a registration form by filling in first name, last name, and email fields, then submitting and verifying the success message is displayed.

Starting URL: http://suninjuly.github.io/registration1.html

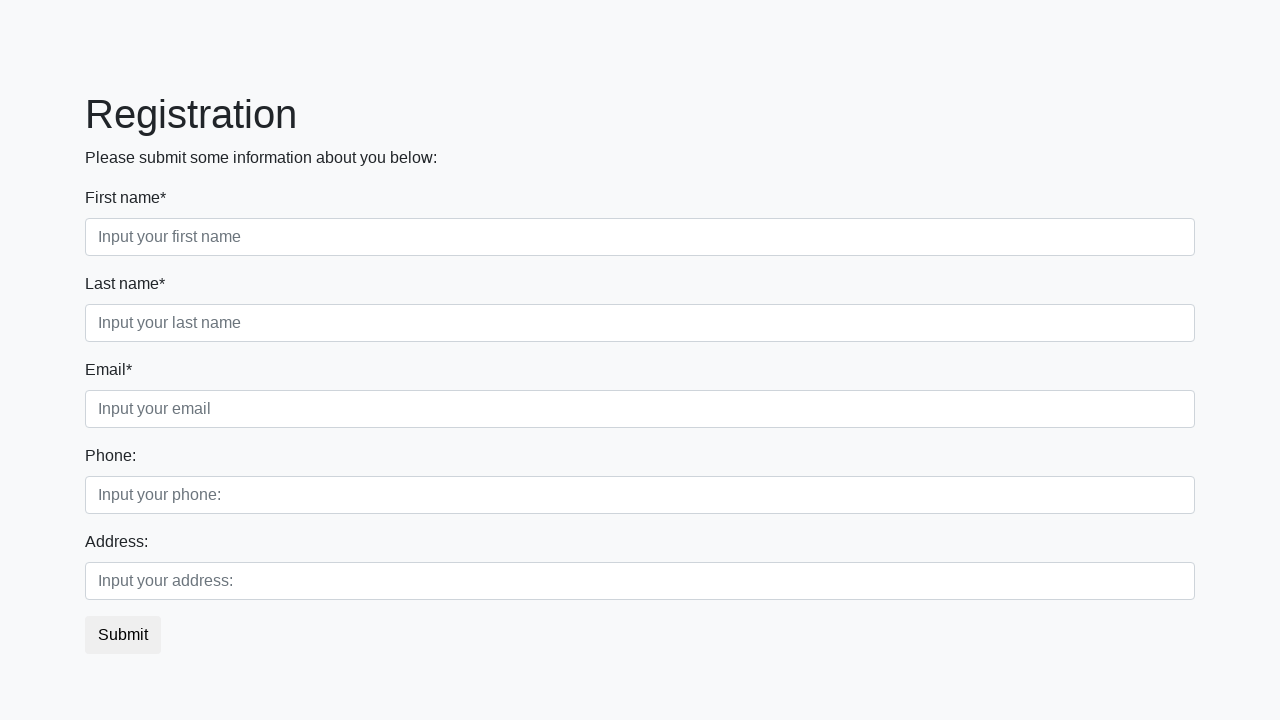

Filled first name field with 'Marcus' on input[placeholder="Input your first name"]
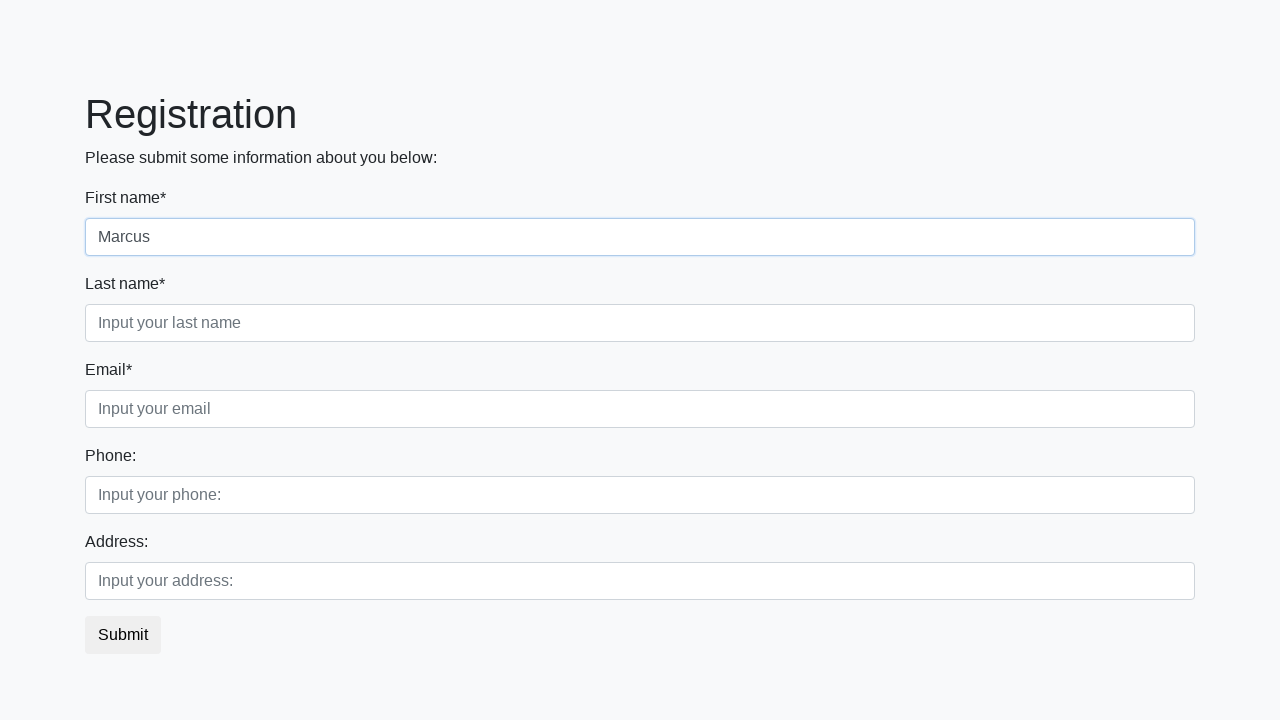

Filled last name field with 'Johnson' on input[placeholder="Input your last name"]
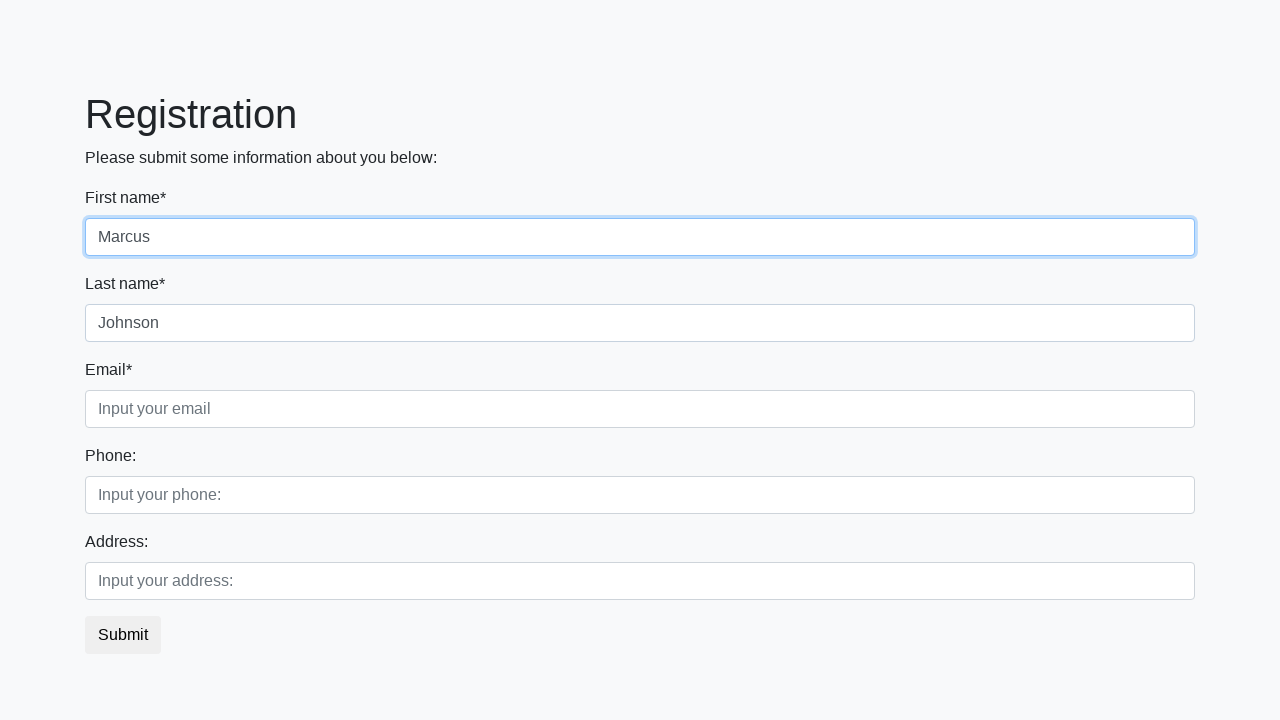

Filled email field with 'marcus.johnson@example.com' on input[placeholder="Input your email"]
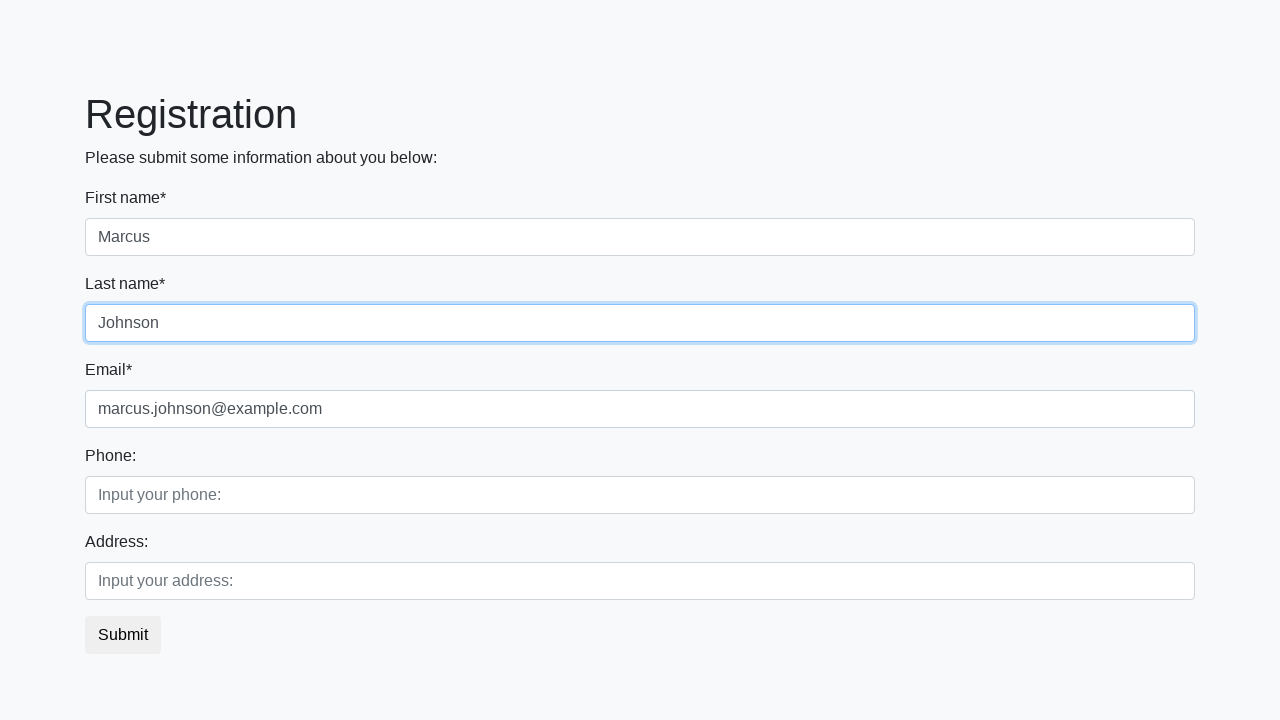

Clicked submit button to register at (123, 635) on button.btn
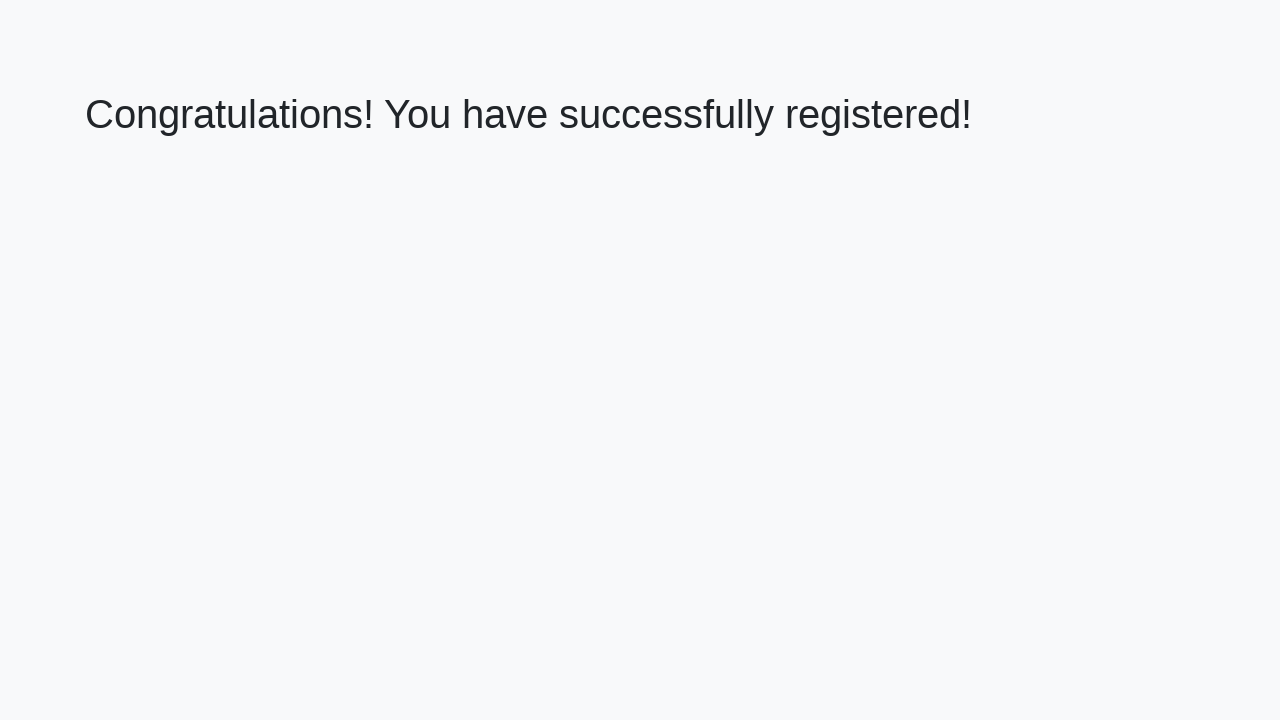

Success message heading appeared
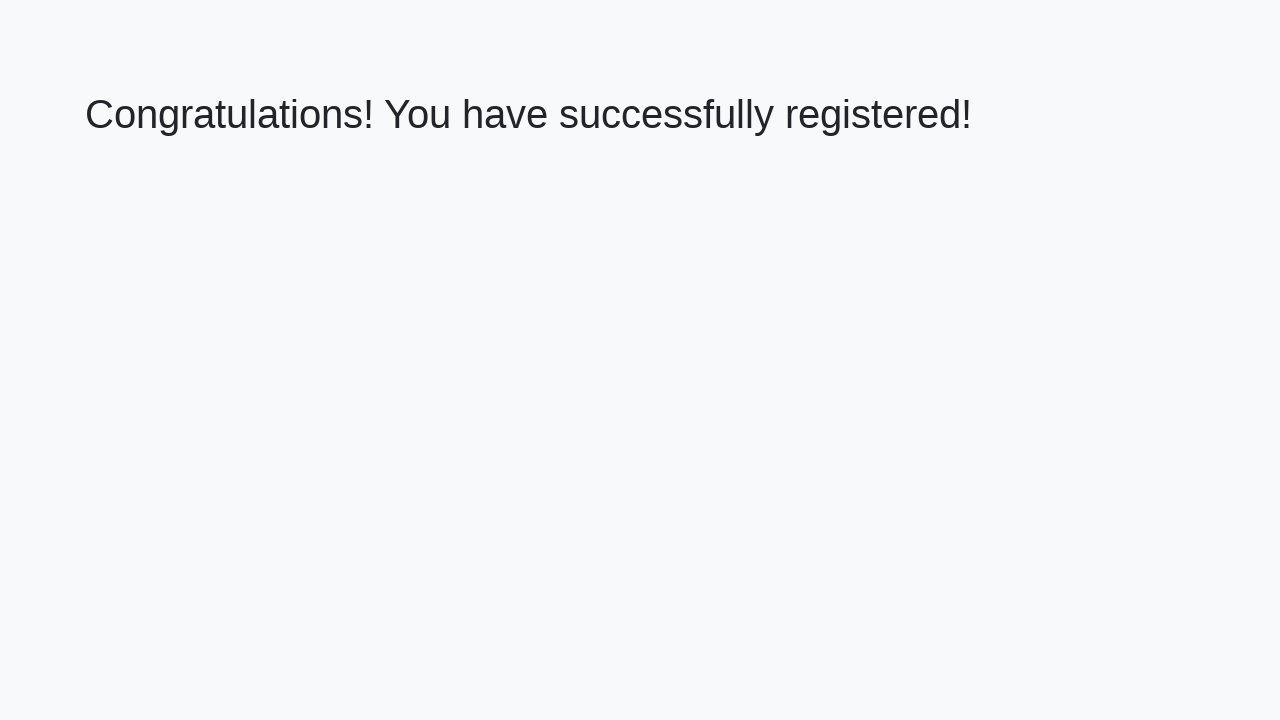

Retrieved success message text
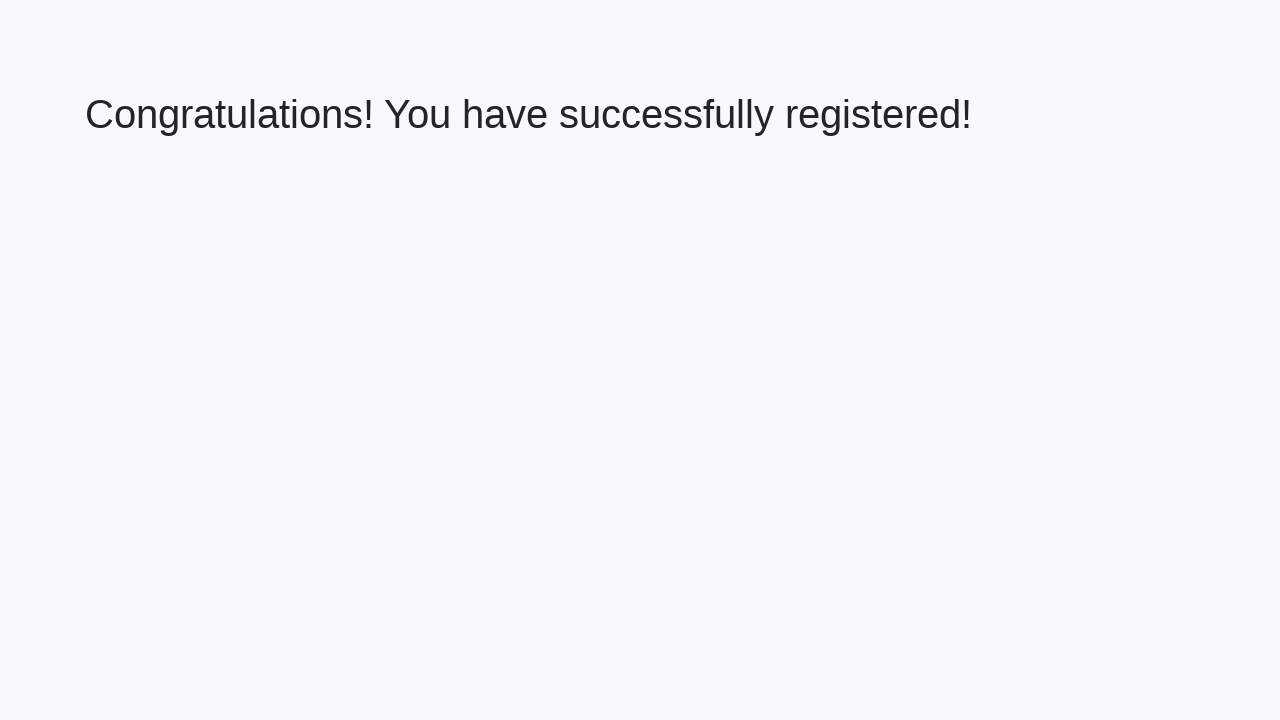

Verified success message displays 'Congratulations! You have successfully registered!'
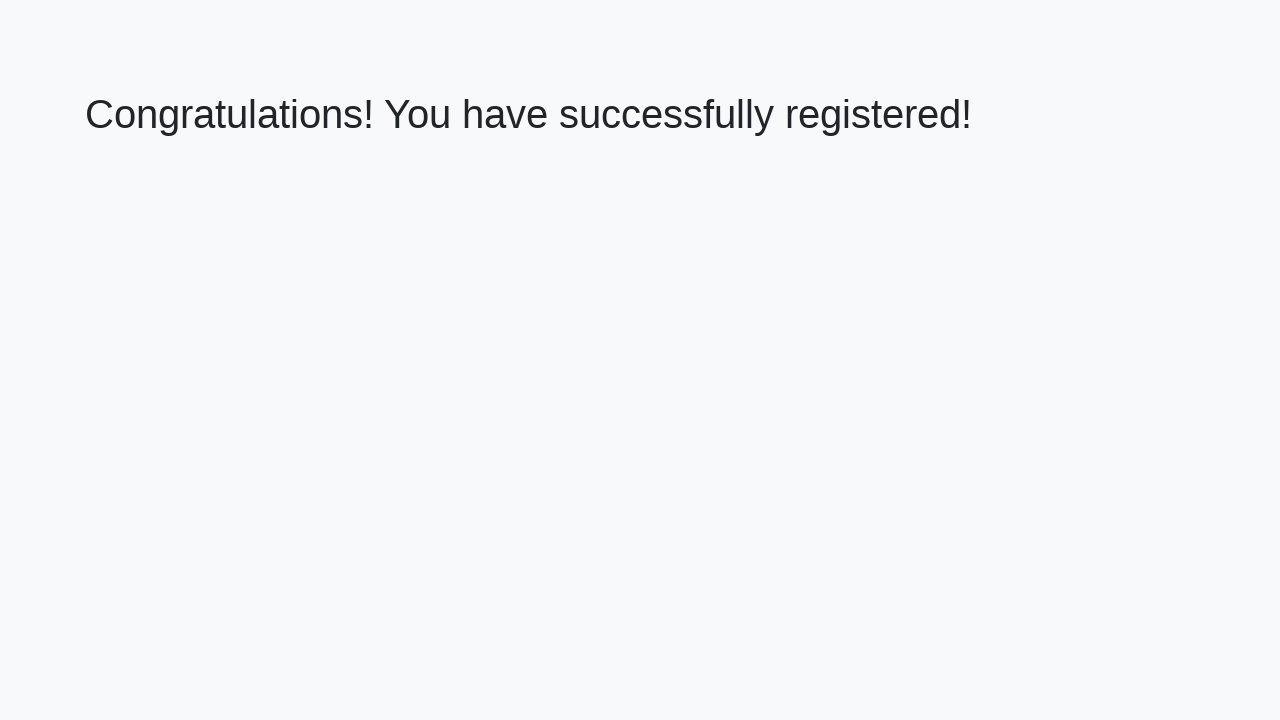

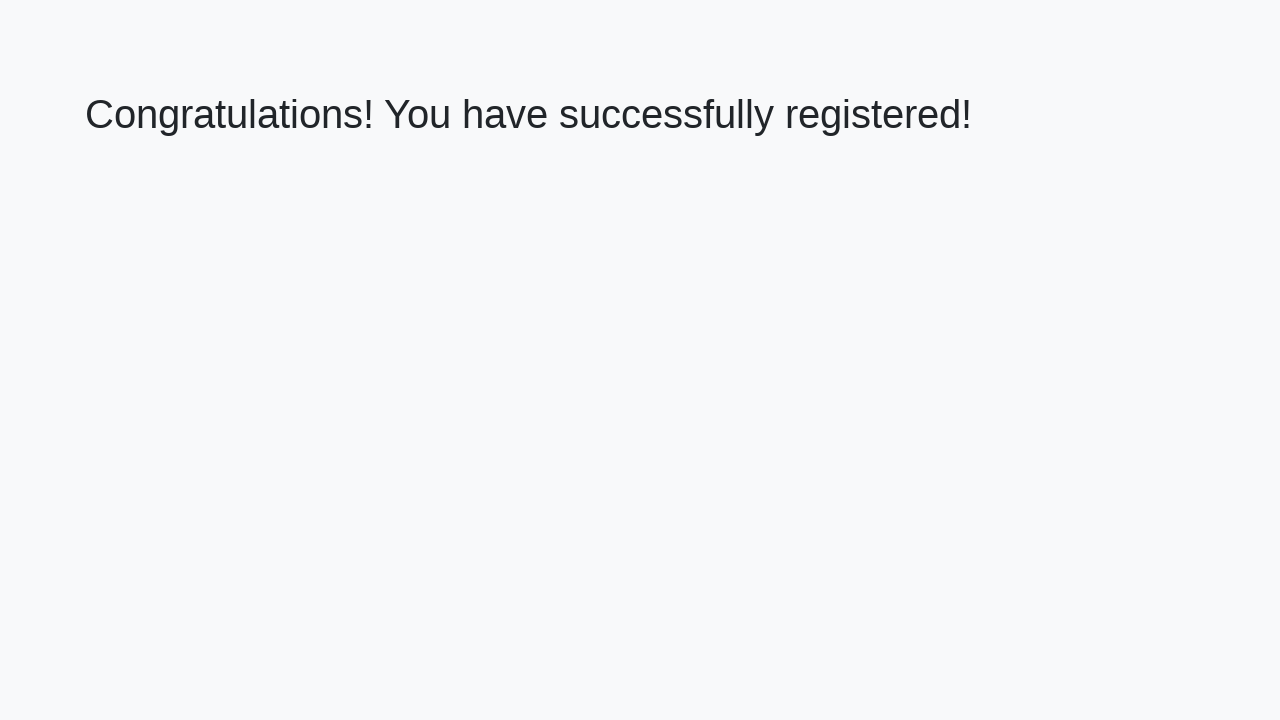